Tests toggling each checkbox on the page and verifies that the checkbox state changes after clicking.

Starting URL: https://the-internet.herokuapp.com/checkboxes

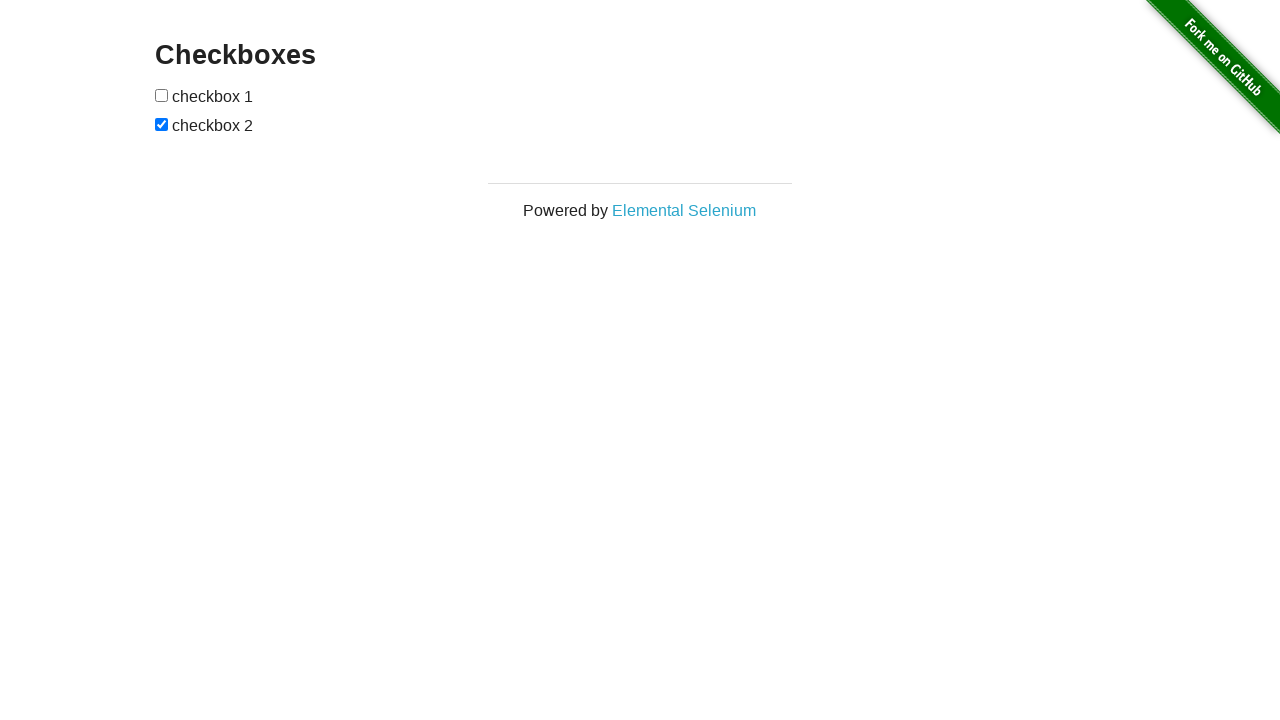

Located all checkboxes on the page
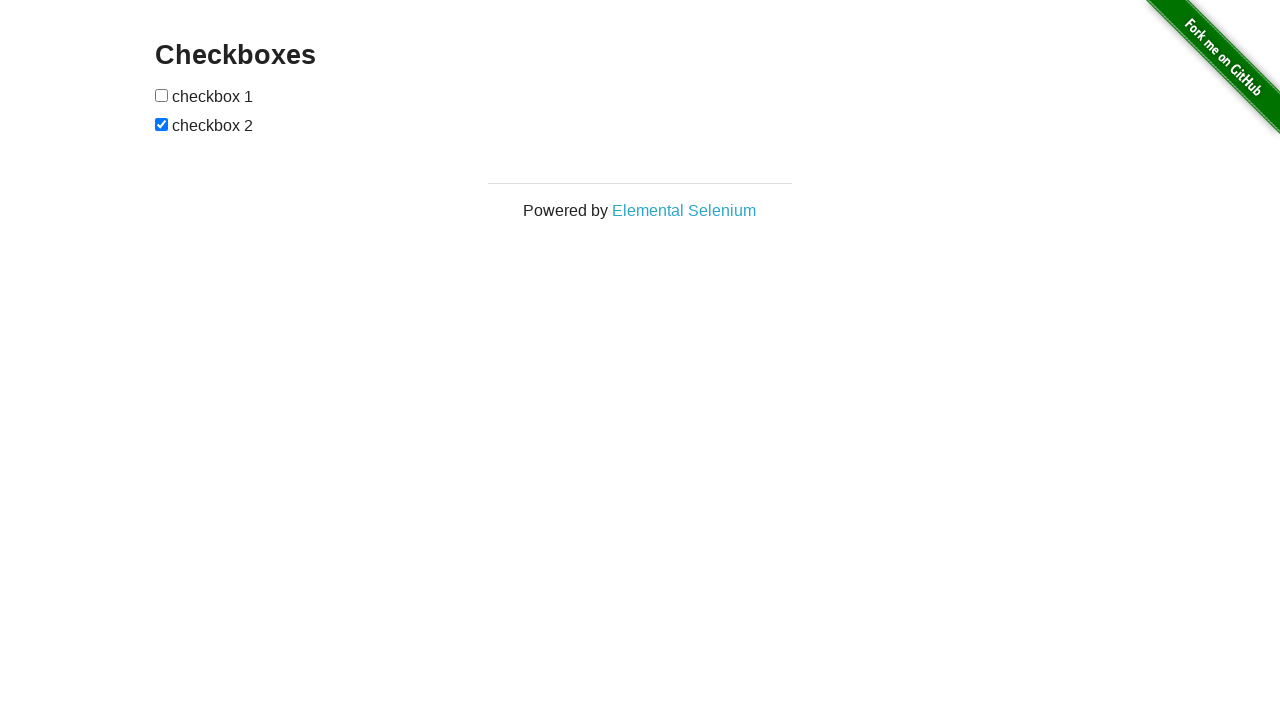

Found 2 checkboxes on the page
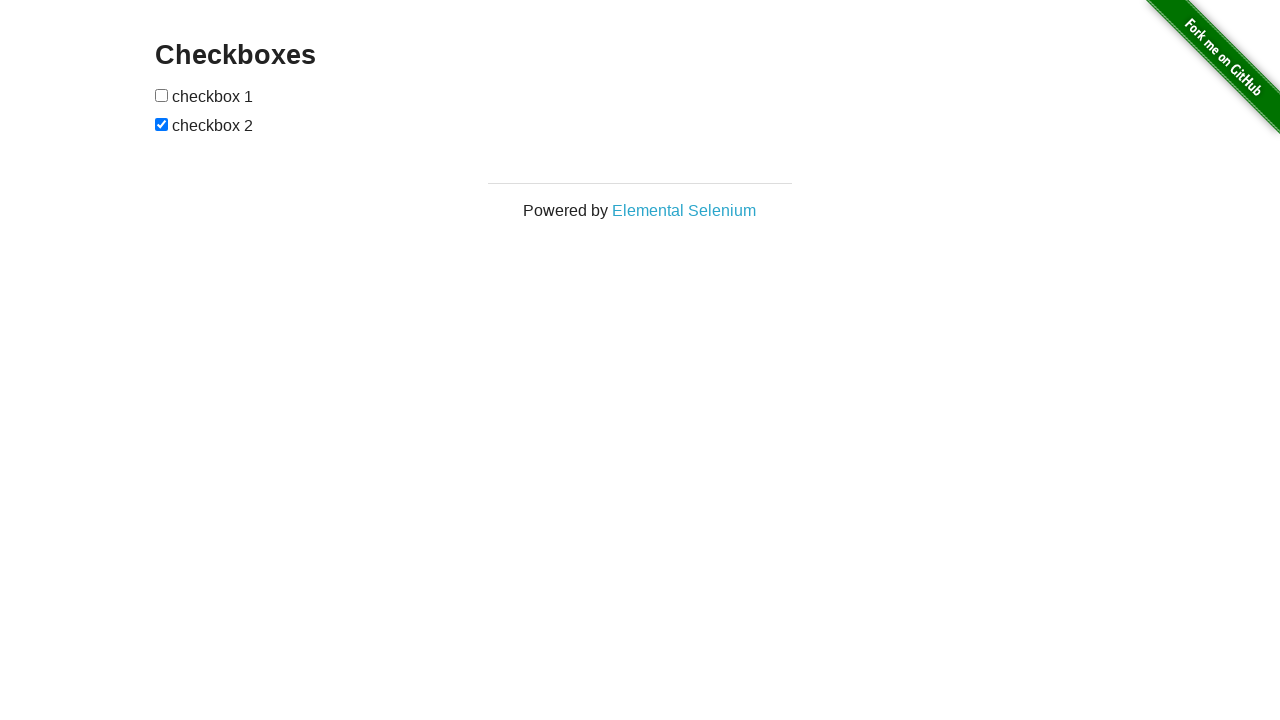

Selected checkbox 0
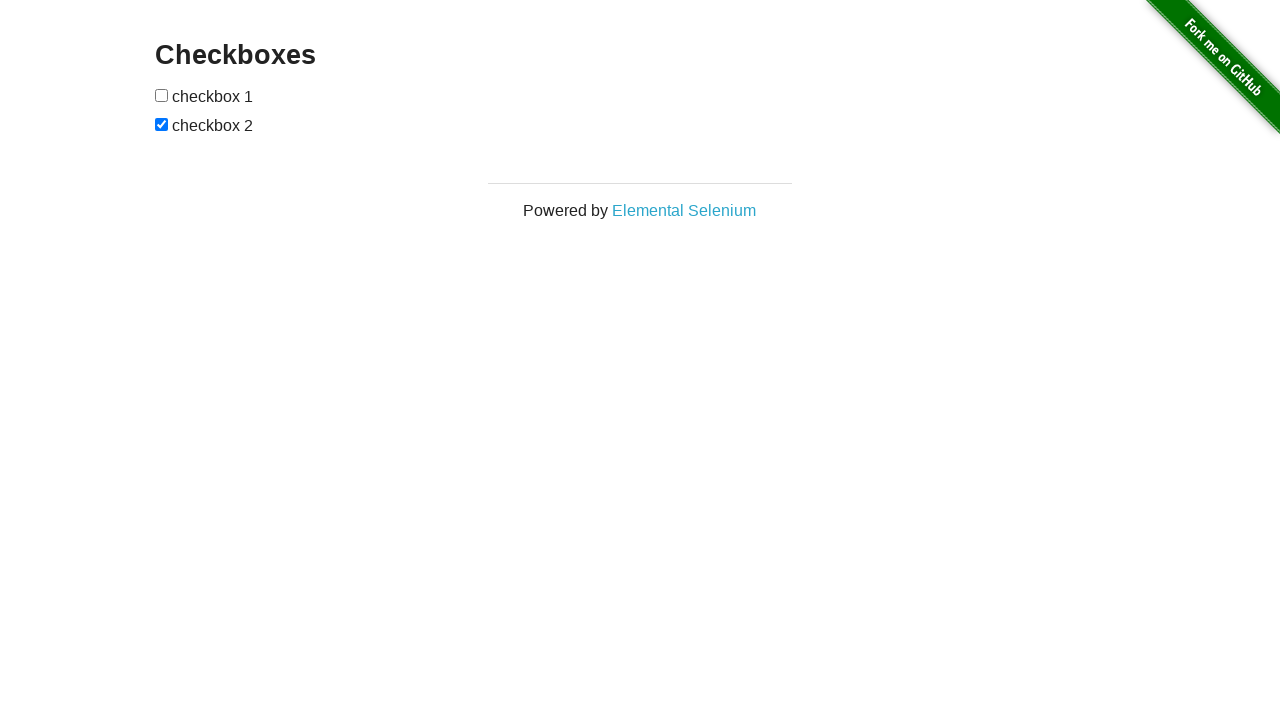

Checkbox 0 initial state: False
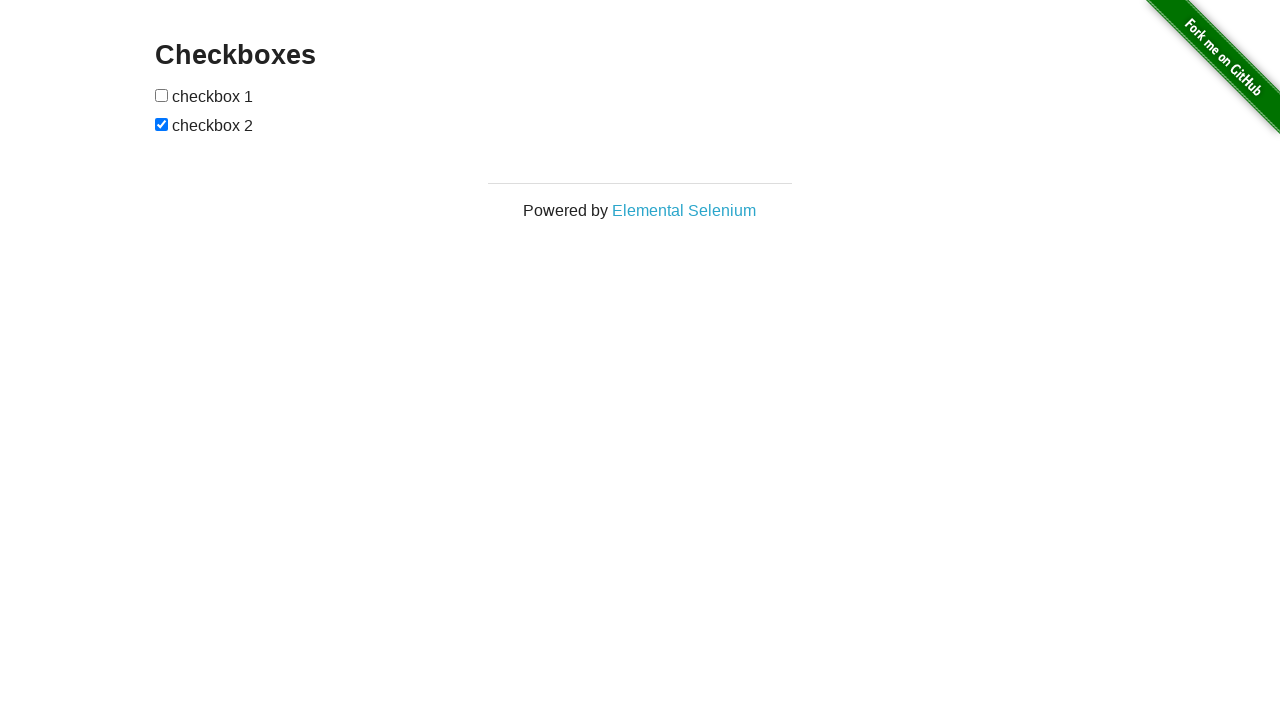

Clicked checkbox 0 to toggle its state at (162, 95) on input[type='checkbox'] >> nth=0
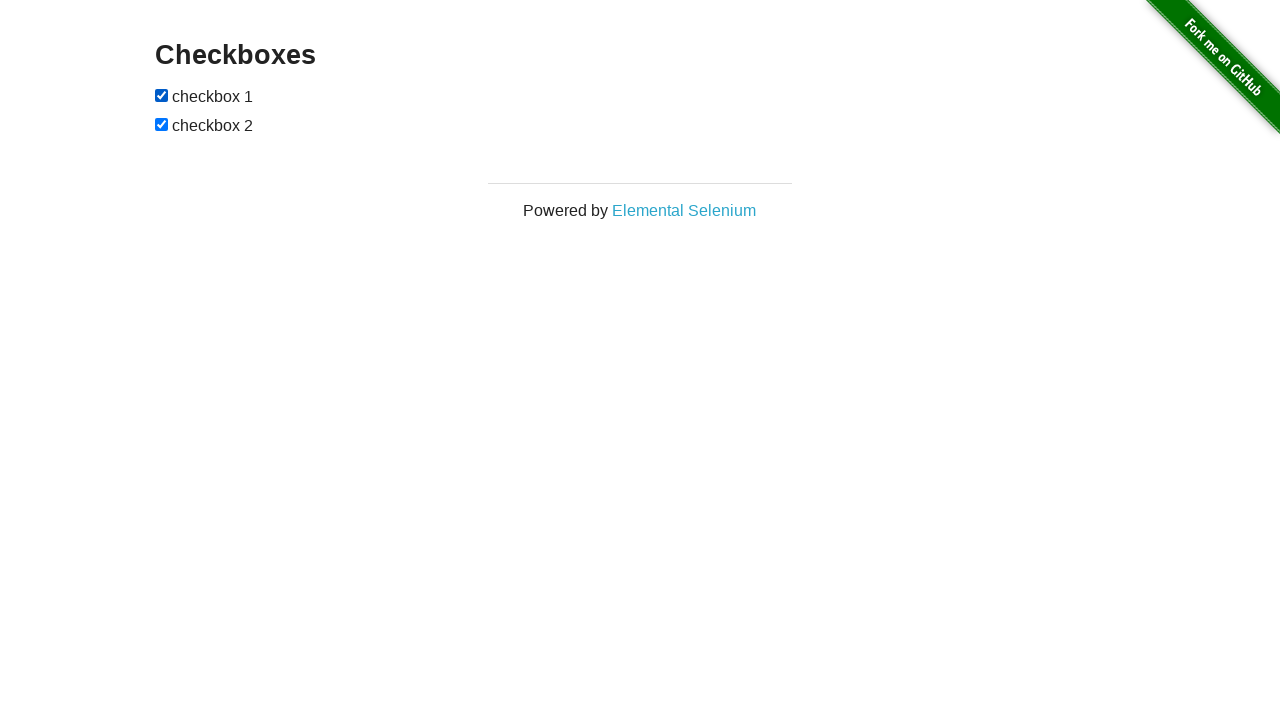

Checkbox 0 new state: True
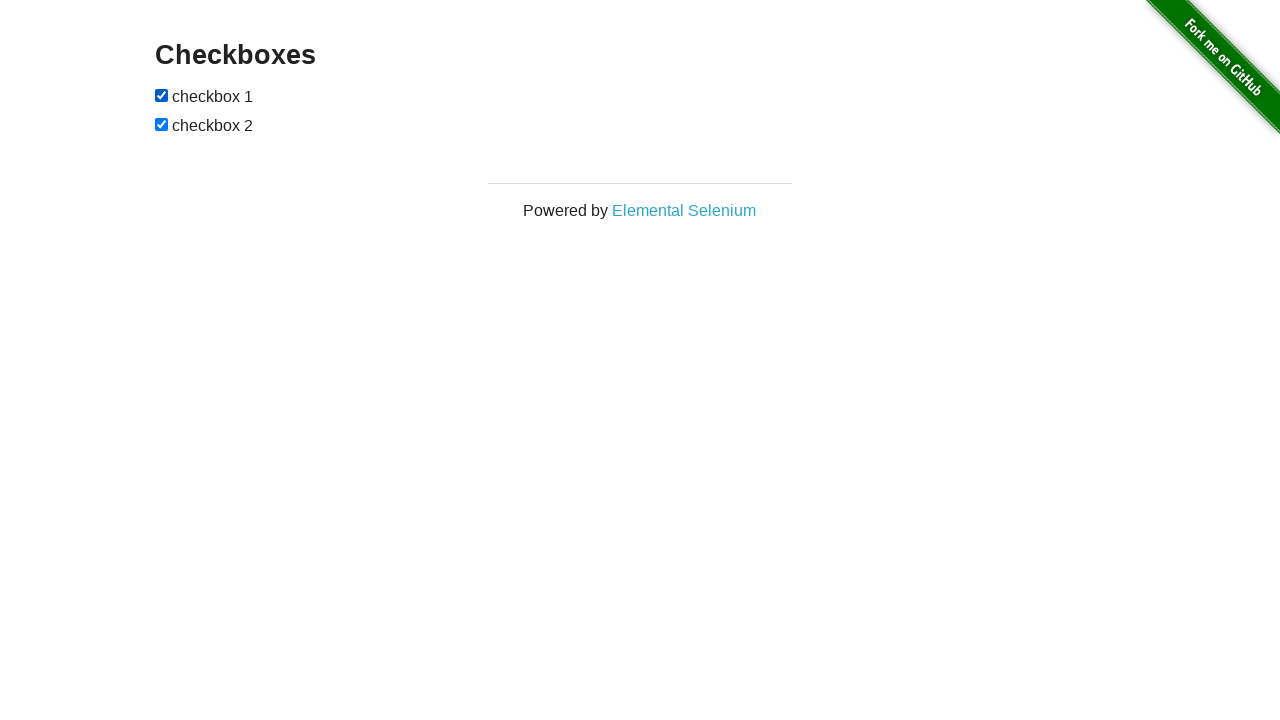

Verified checkbox 0 state changed from False to True
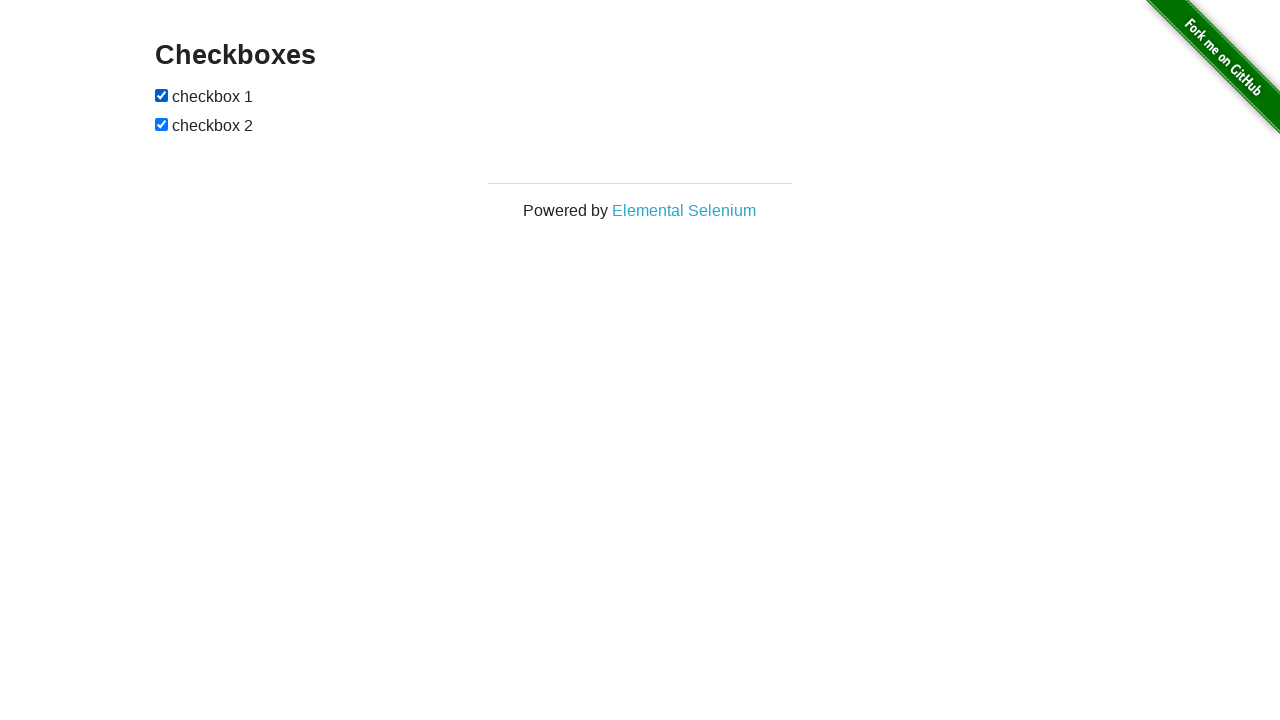

Selected checkbox 1
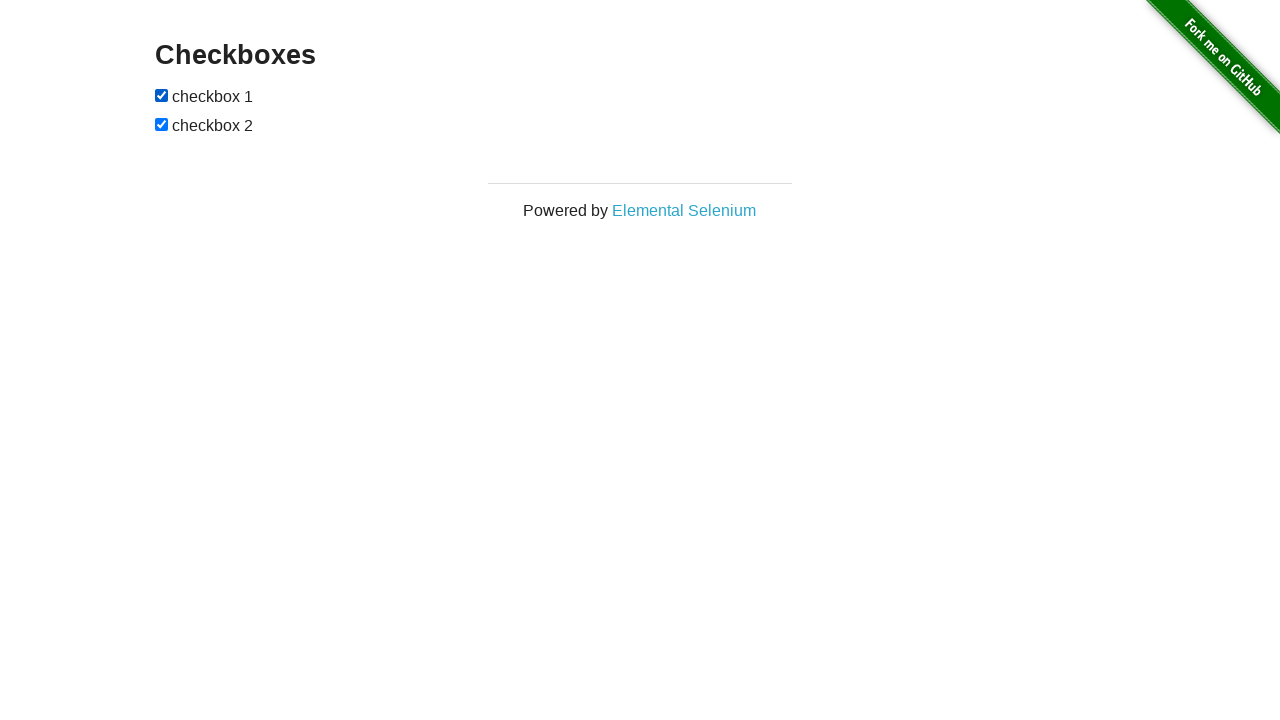

Checkbox 1 initial state: True
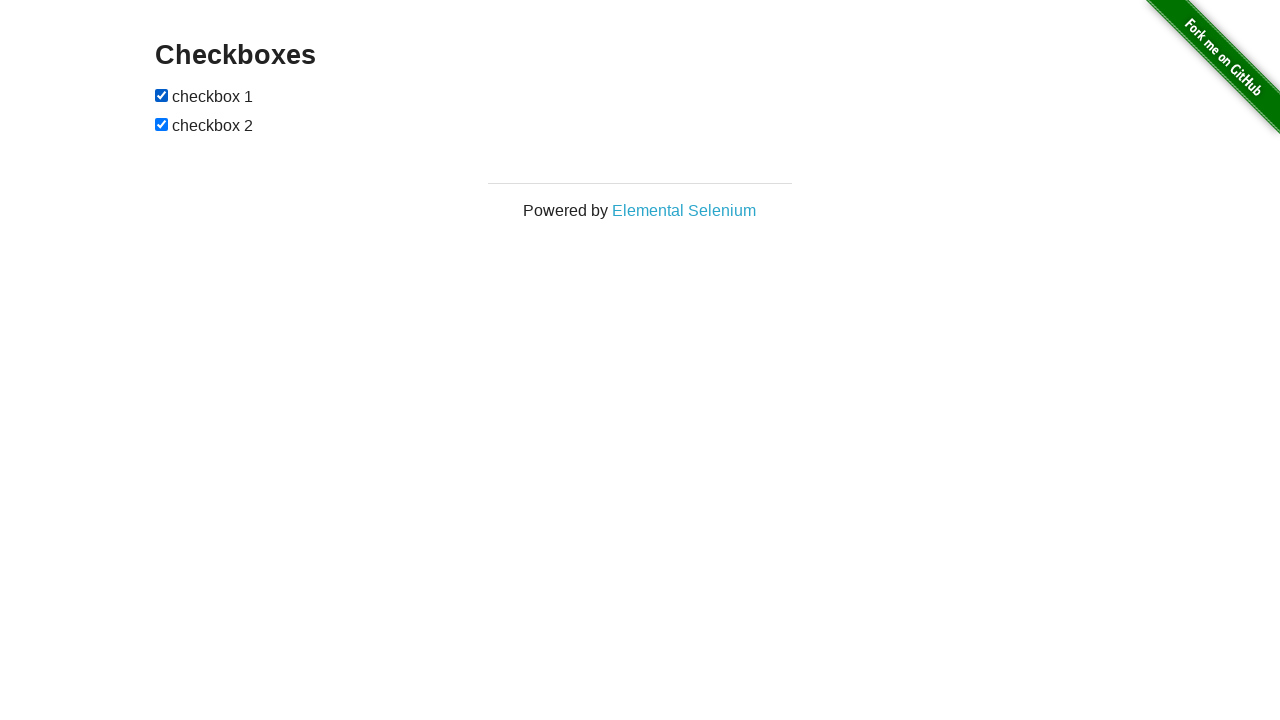

Clicked checkbox 1 to toggle its state at (162, 124) on input[type='checkbox'] >> nth=1
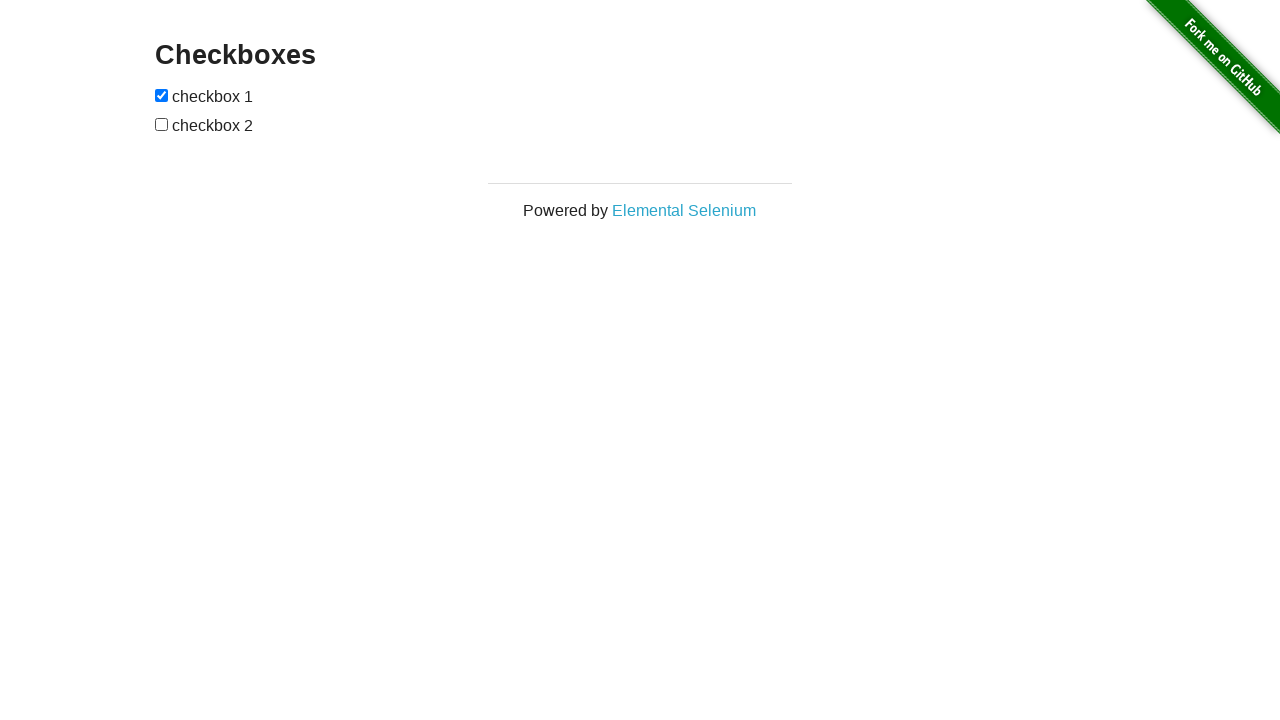

Checkbox 1 new state: False
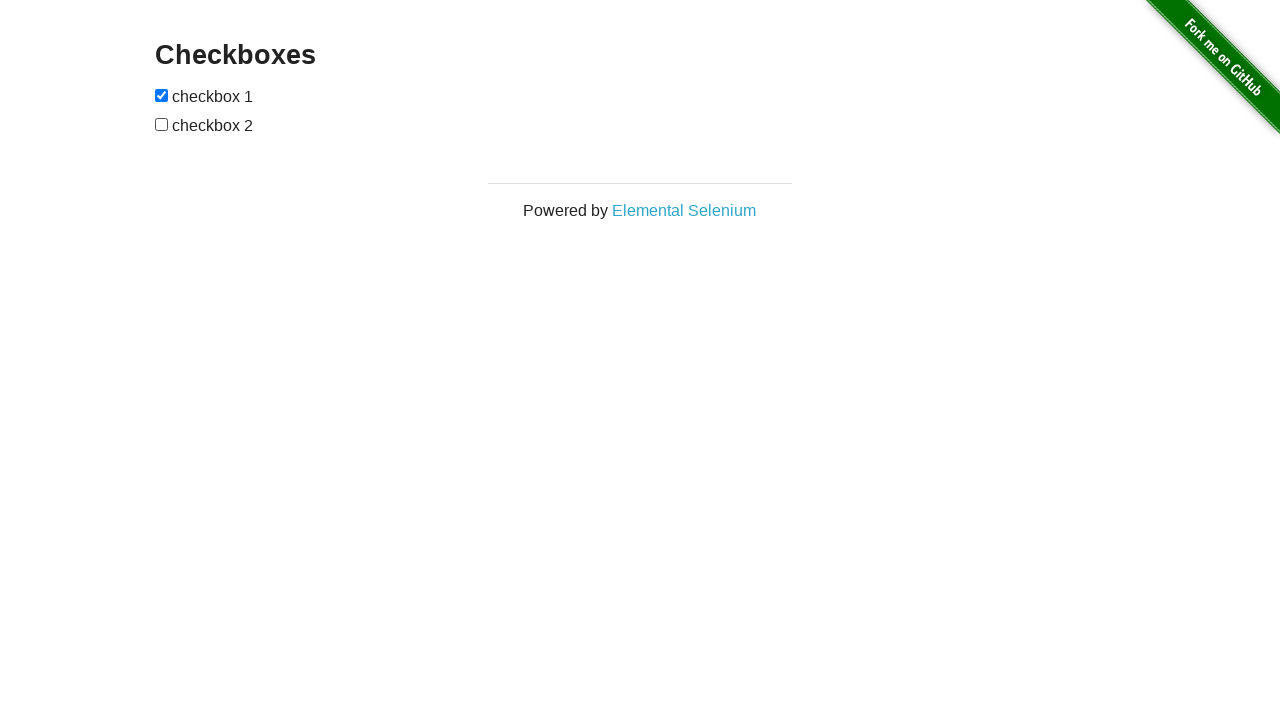

Verified checkbox 1 state changed from True to False
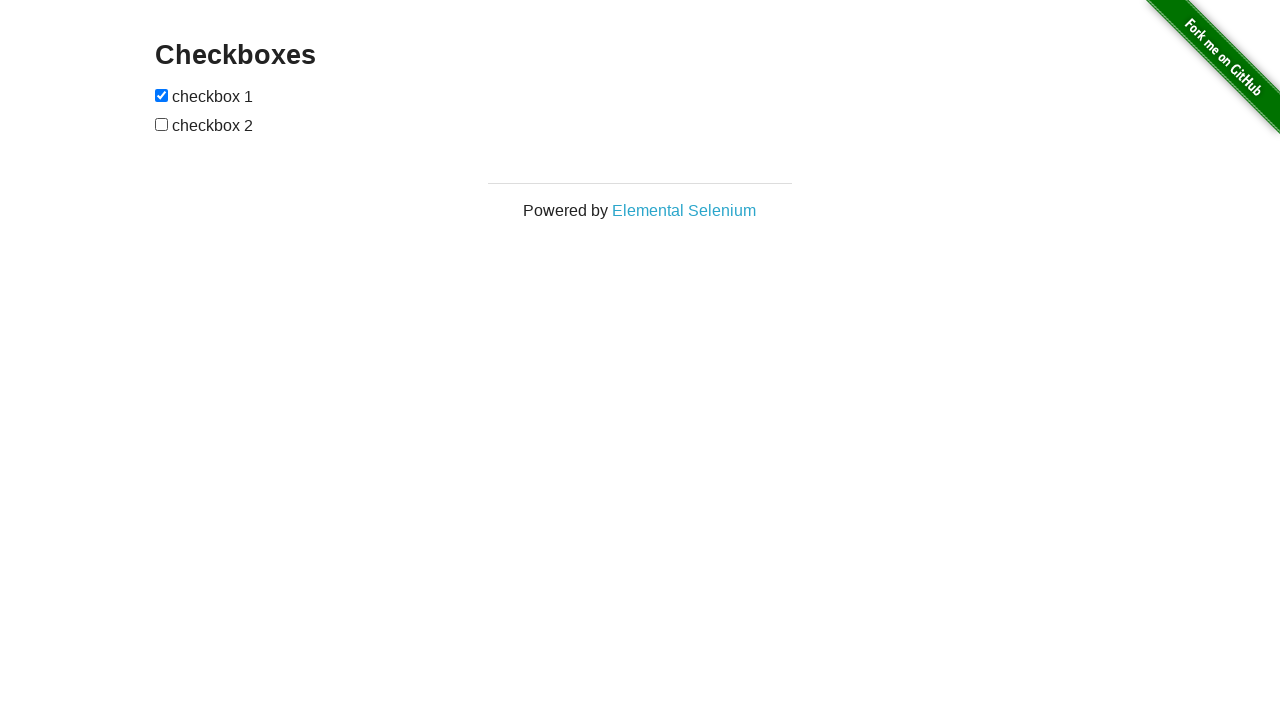

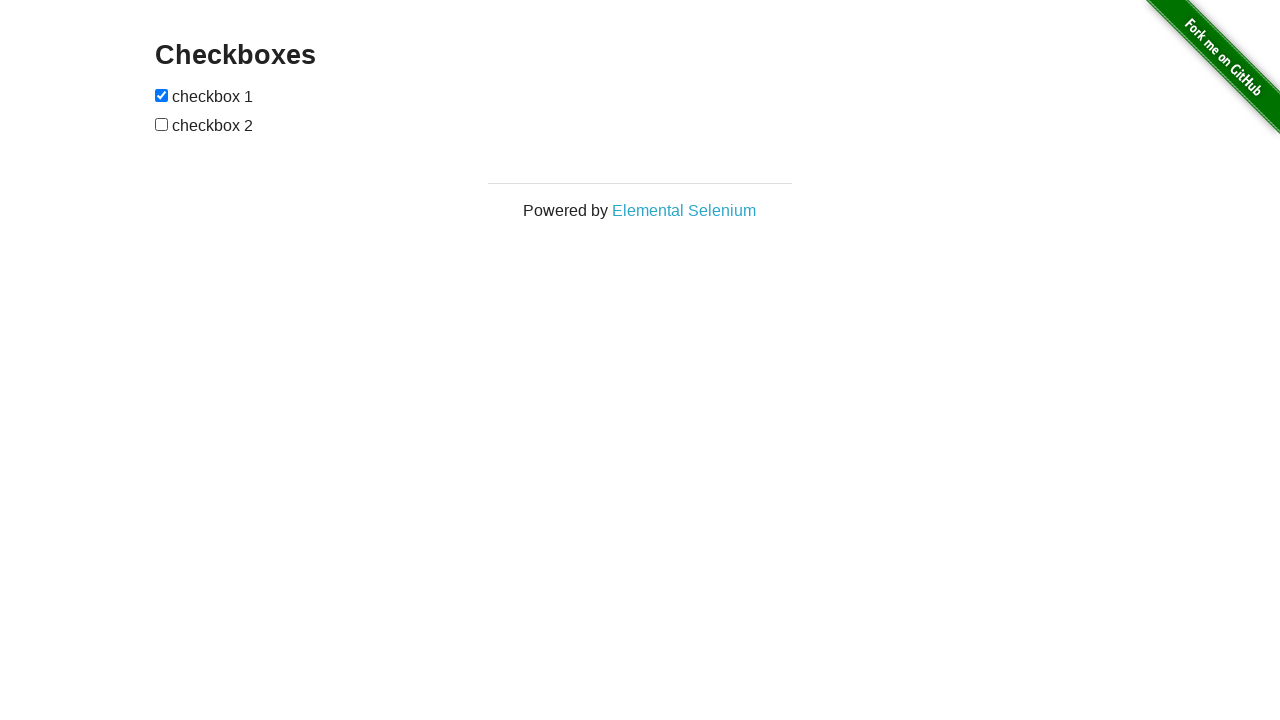